Tests horizontal scrolling on a DataTables example page with a wide table

Starting URL: https://datatables.net/examples/basic_init/scroll_x.html

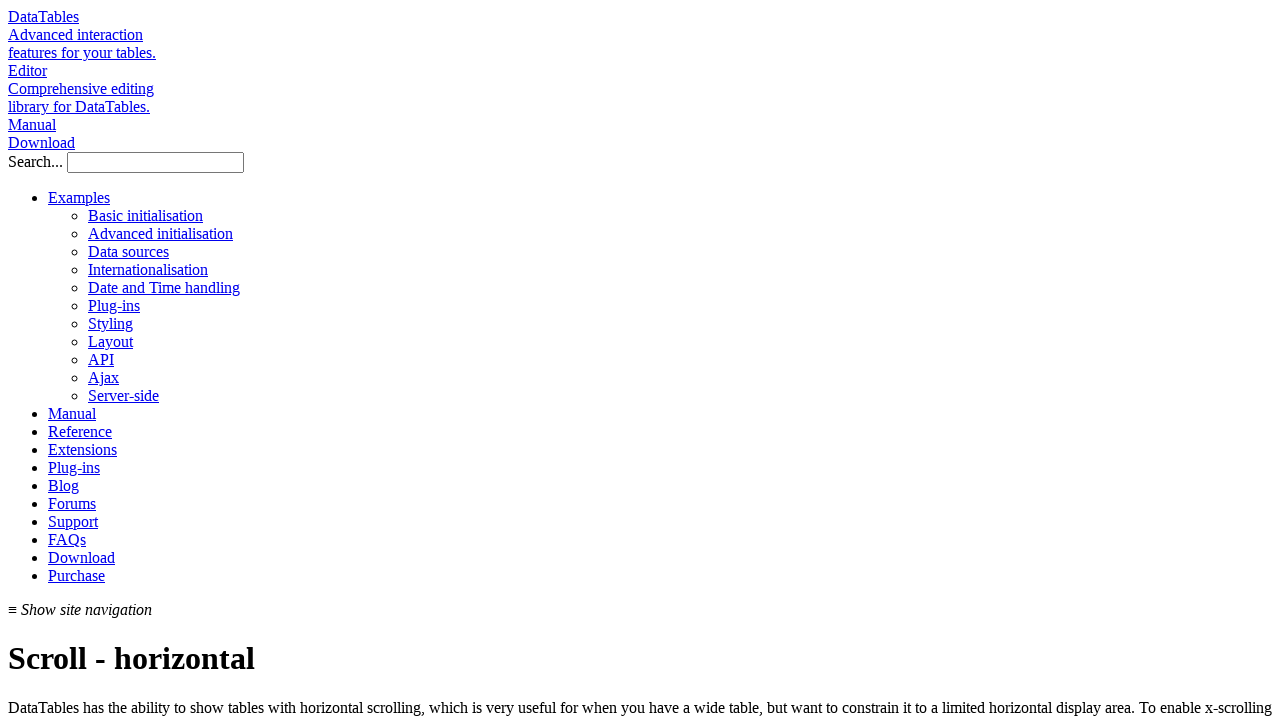

Waited for table to load on DataTables scroll example page
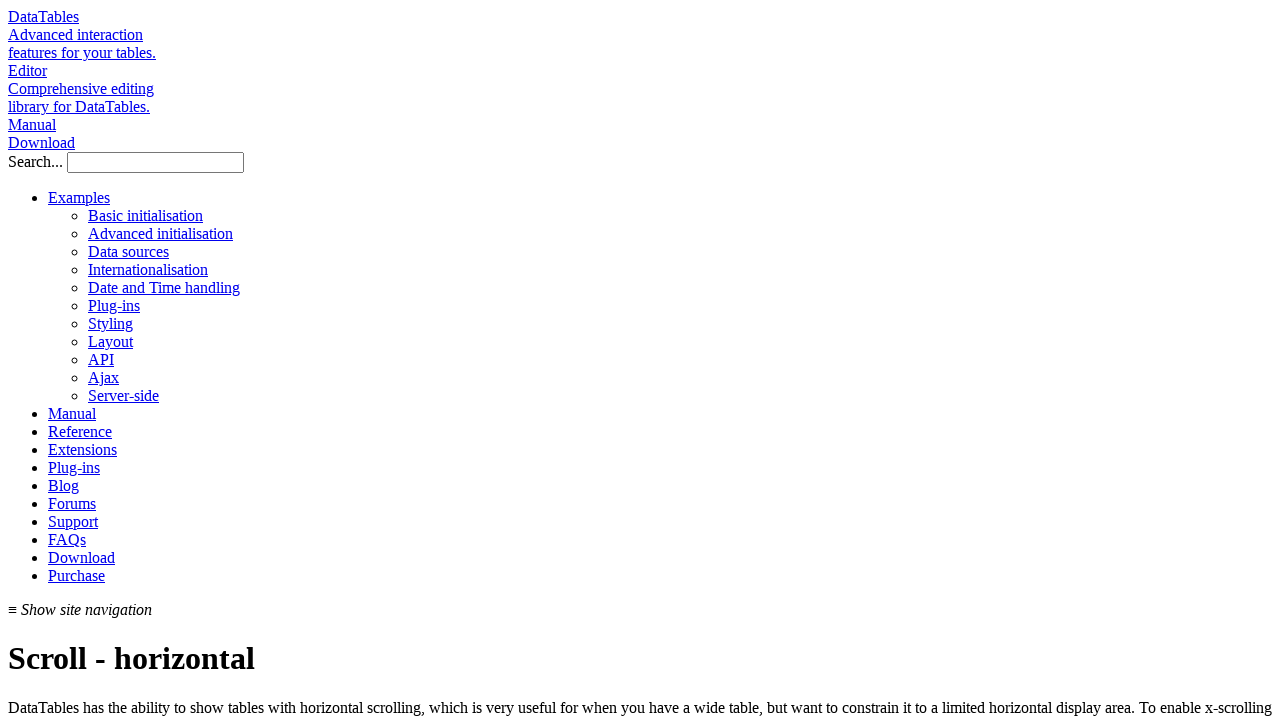

Scrolled horizontally to the last column of the table
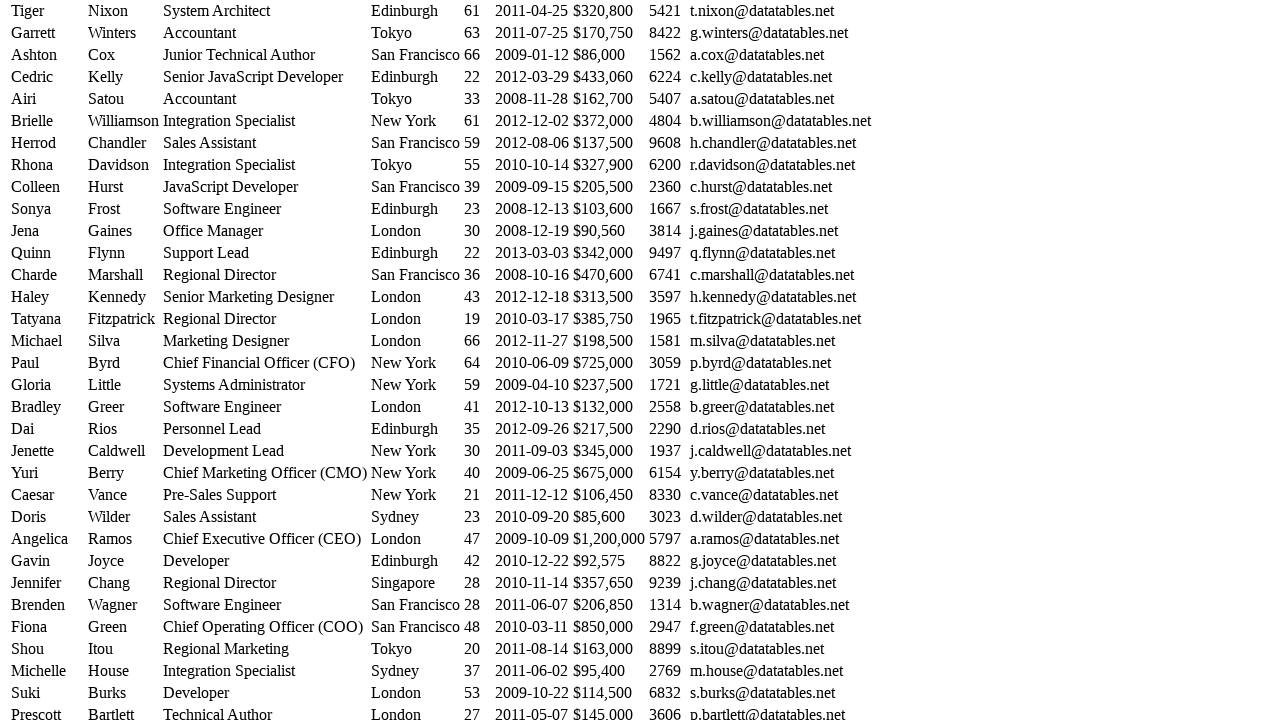

Waited 1 second for scroll effect to complete
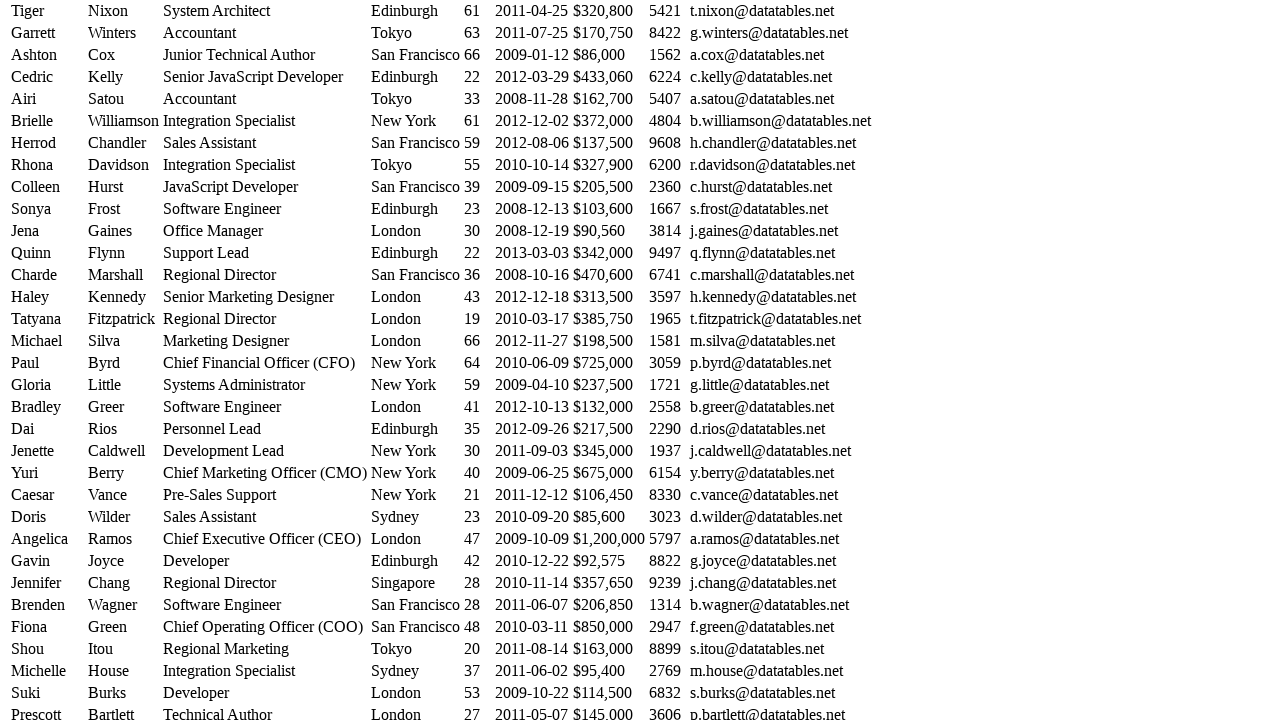

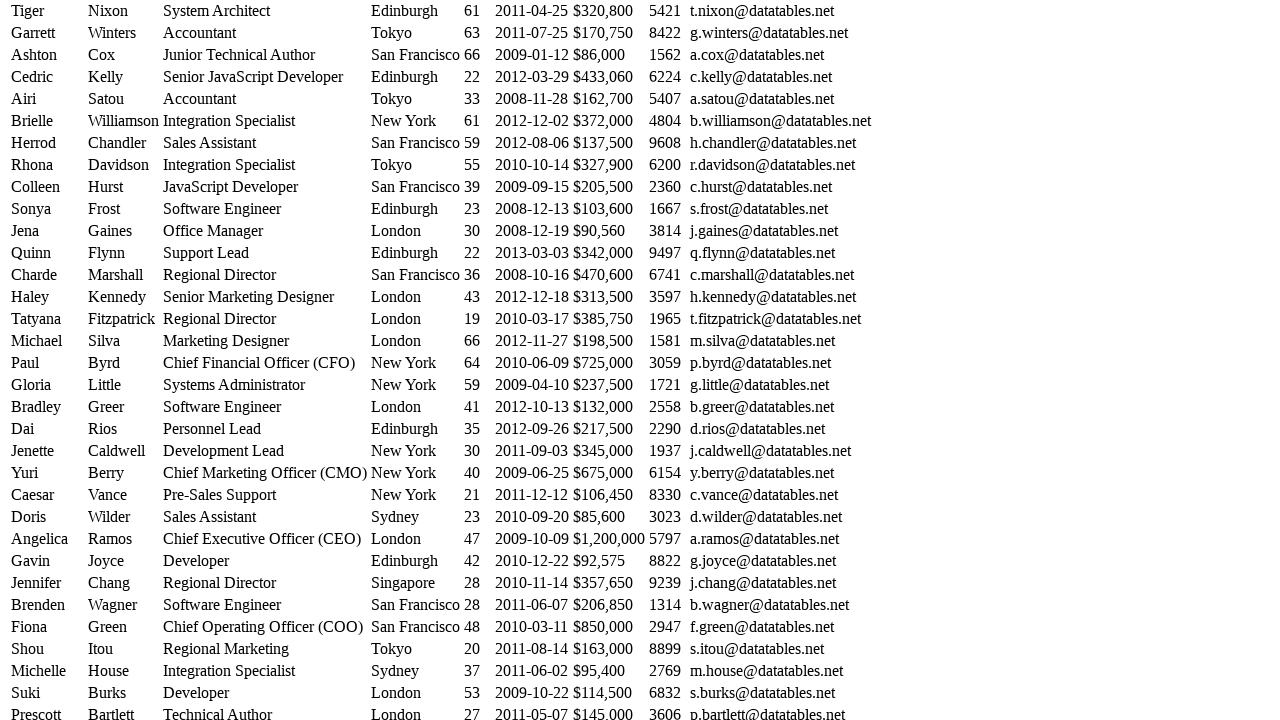